Tests multiple select dropdown functionality by selecting multiple options using different methods

Starting URL: https://www.letskodeit.com/practice

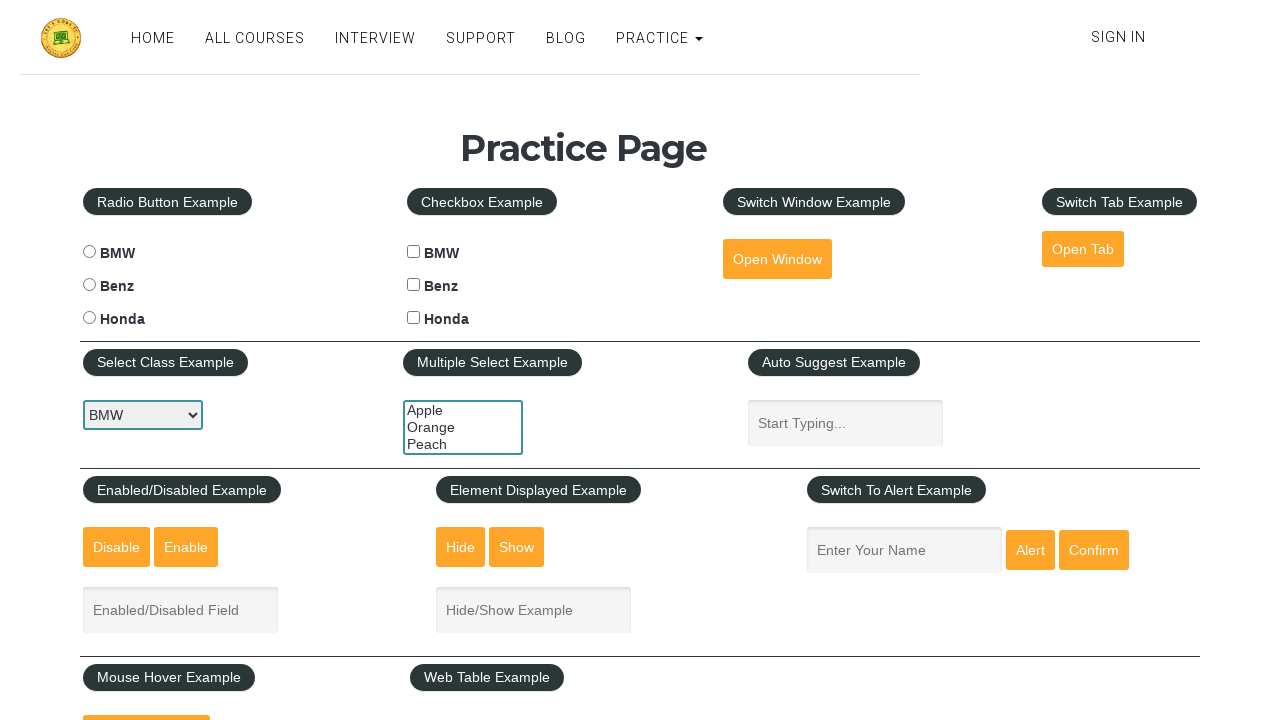

Located multiple select dropdown element
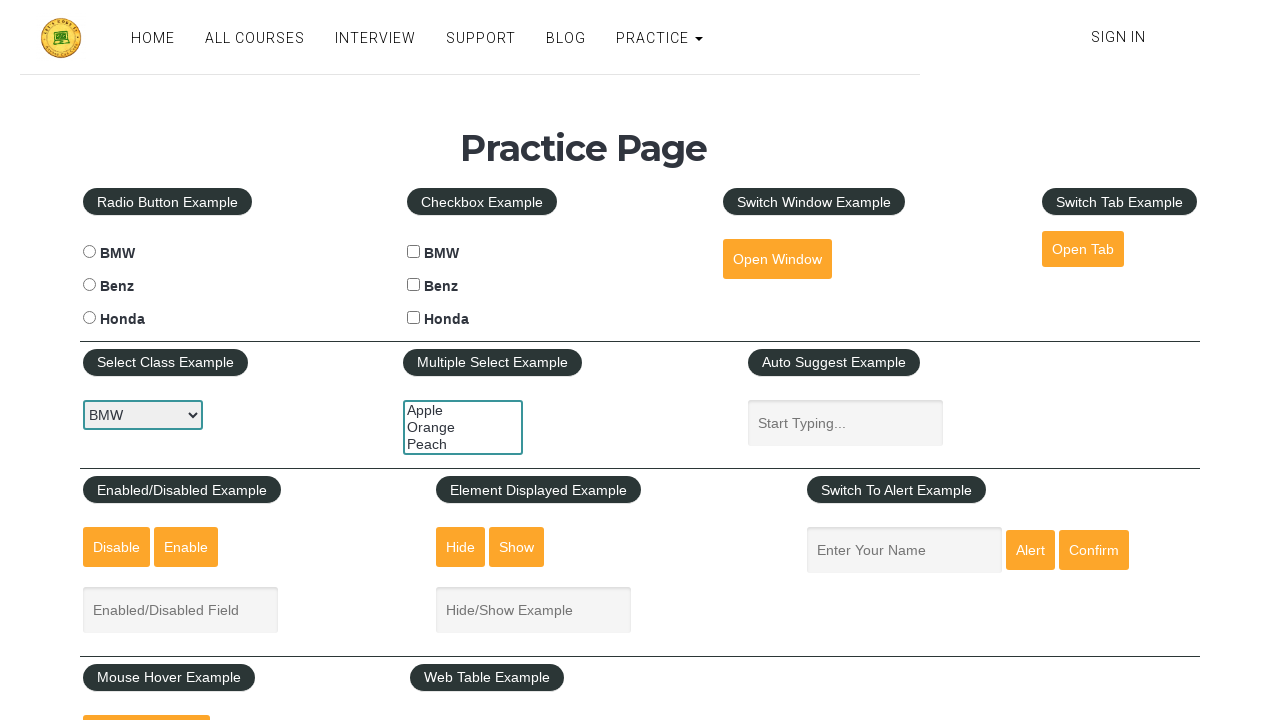

Selected 'Orange' option by visible text on #multiple-select-example
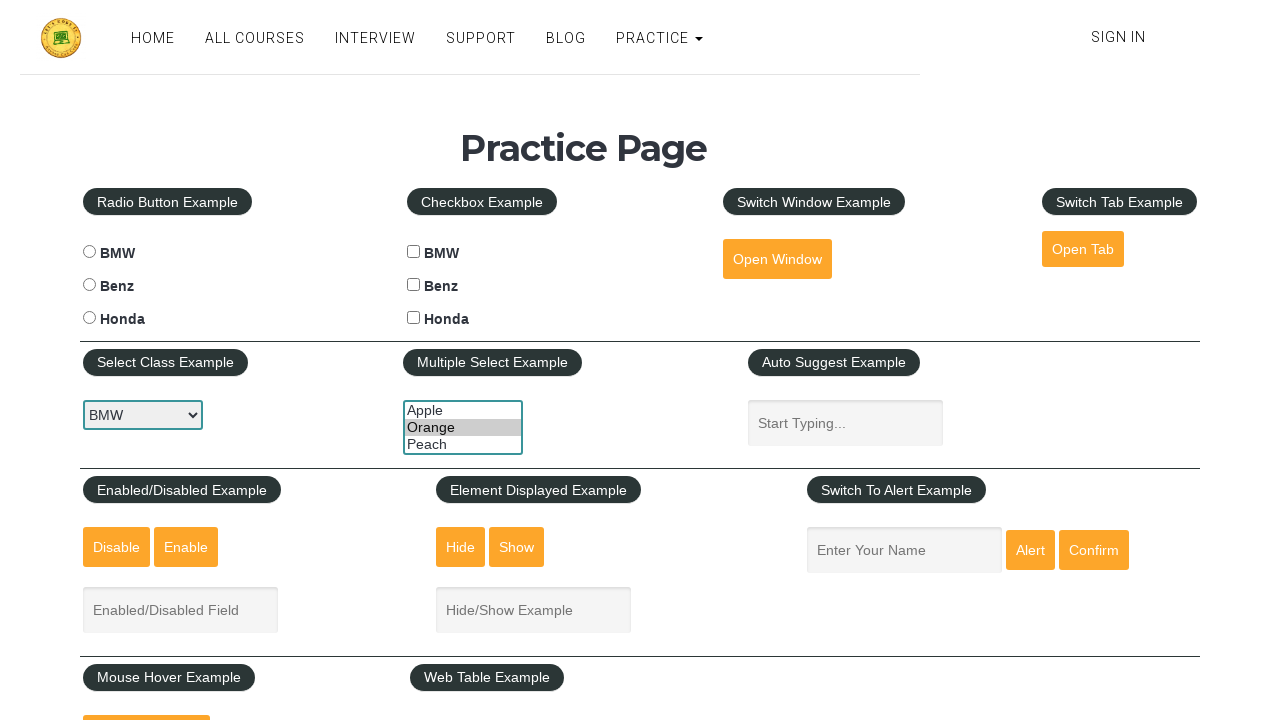

Selected option at index 2 (Peach) on #multiple-select-example
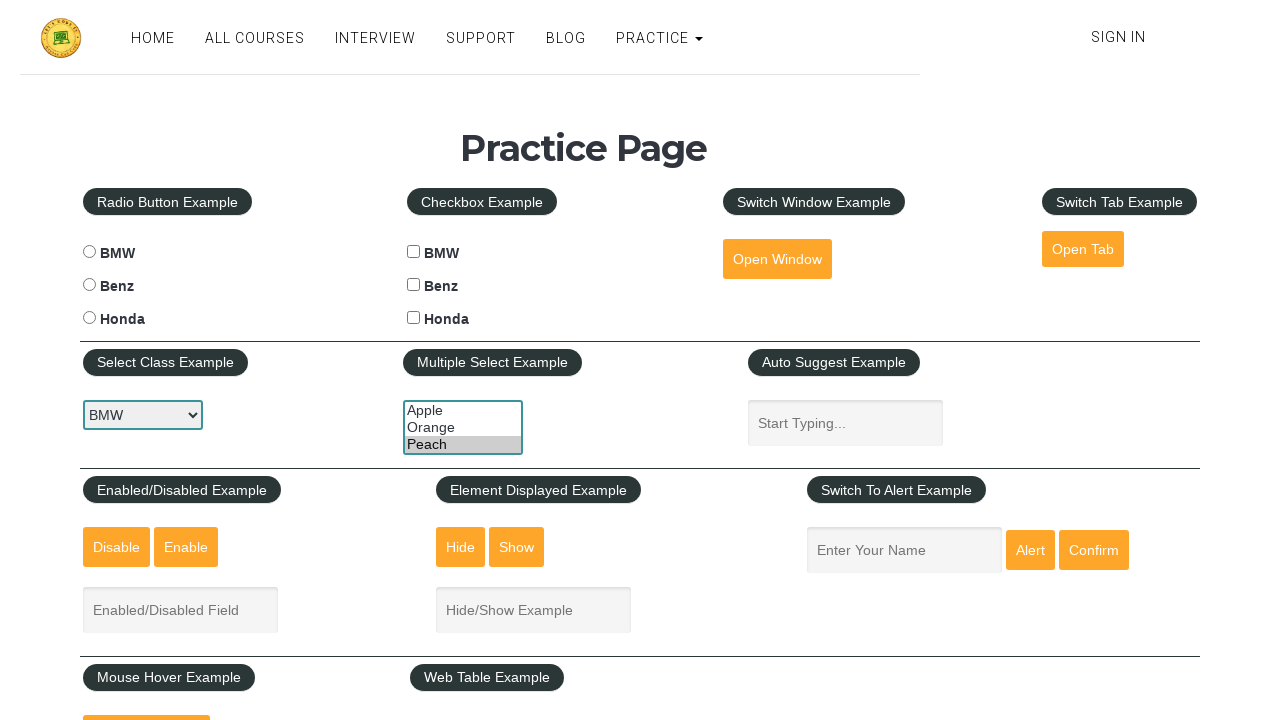

Selected 'Apple' option by value on #multiple-select-example
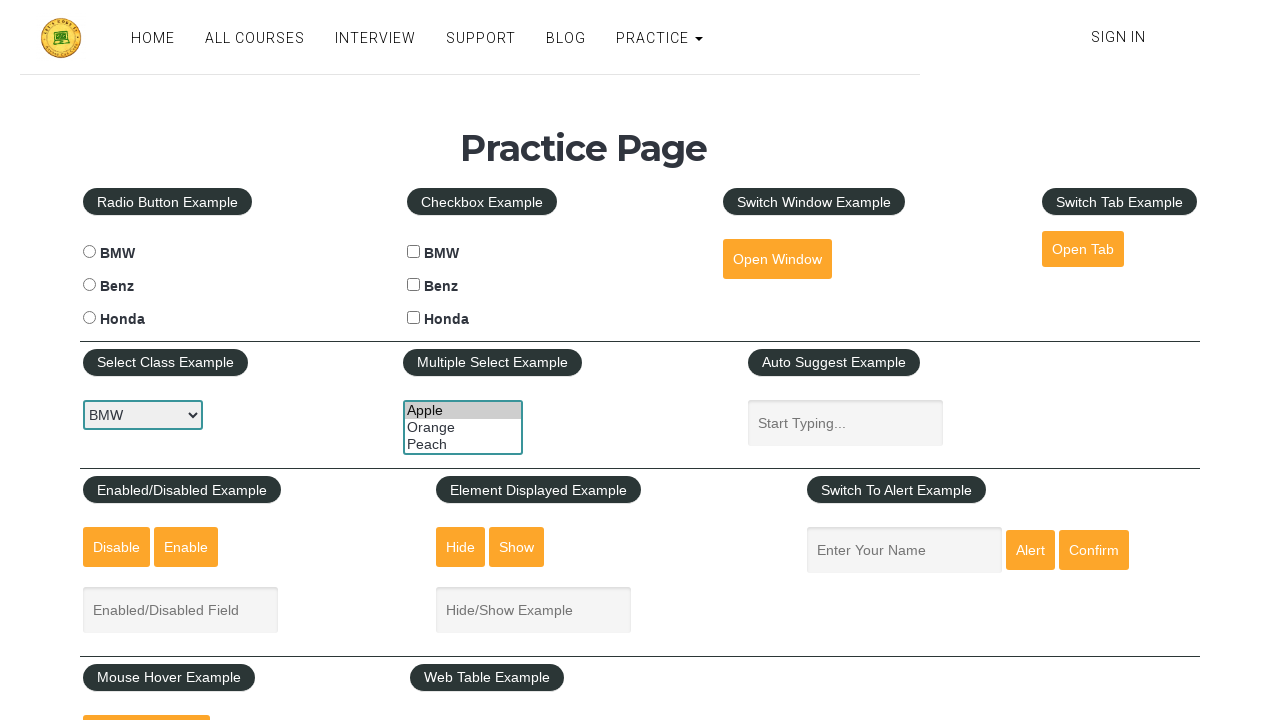

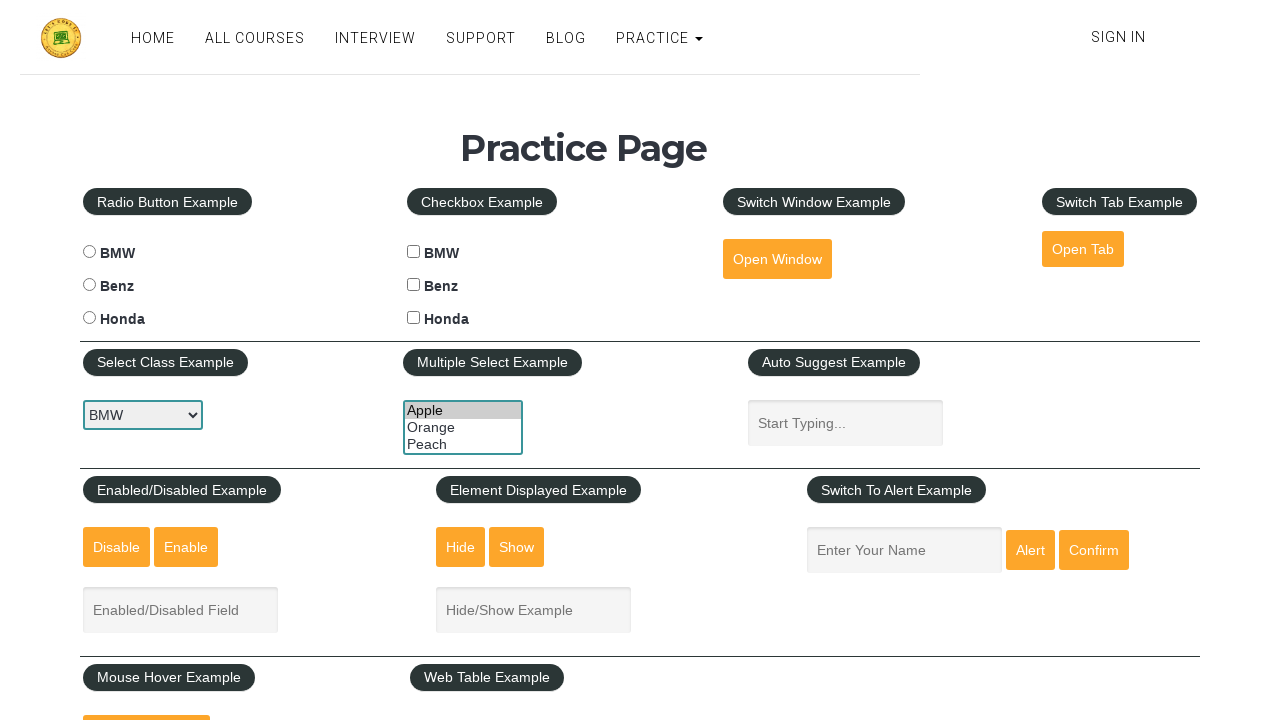